Tests handling of a JavaScript confirm dialog box by clicking a button that triggers a confirm dialog and dismissing it (clicking Cancel)

Starting URL: https://demoqa.com/alerts

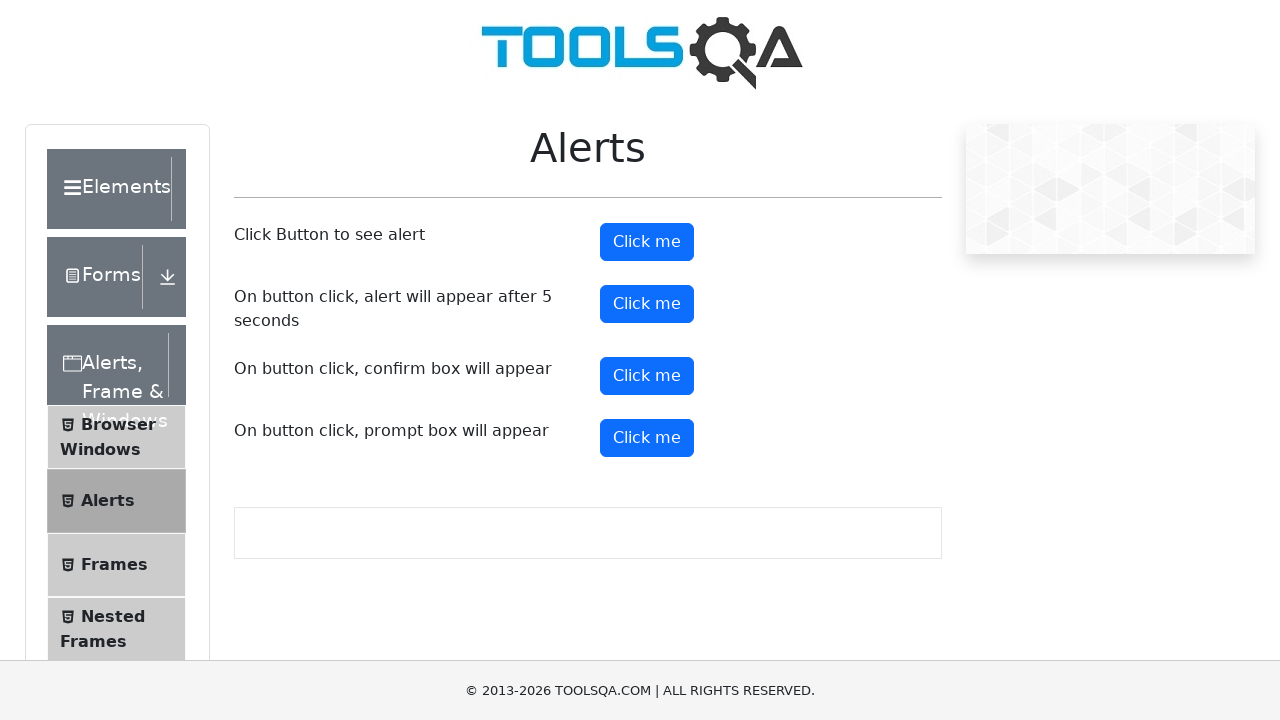

Verified dialog message is 'Do you confirm action?'
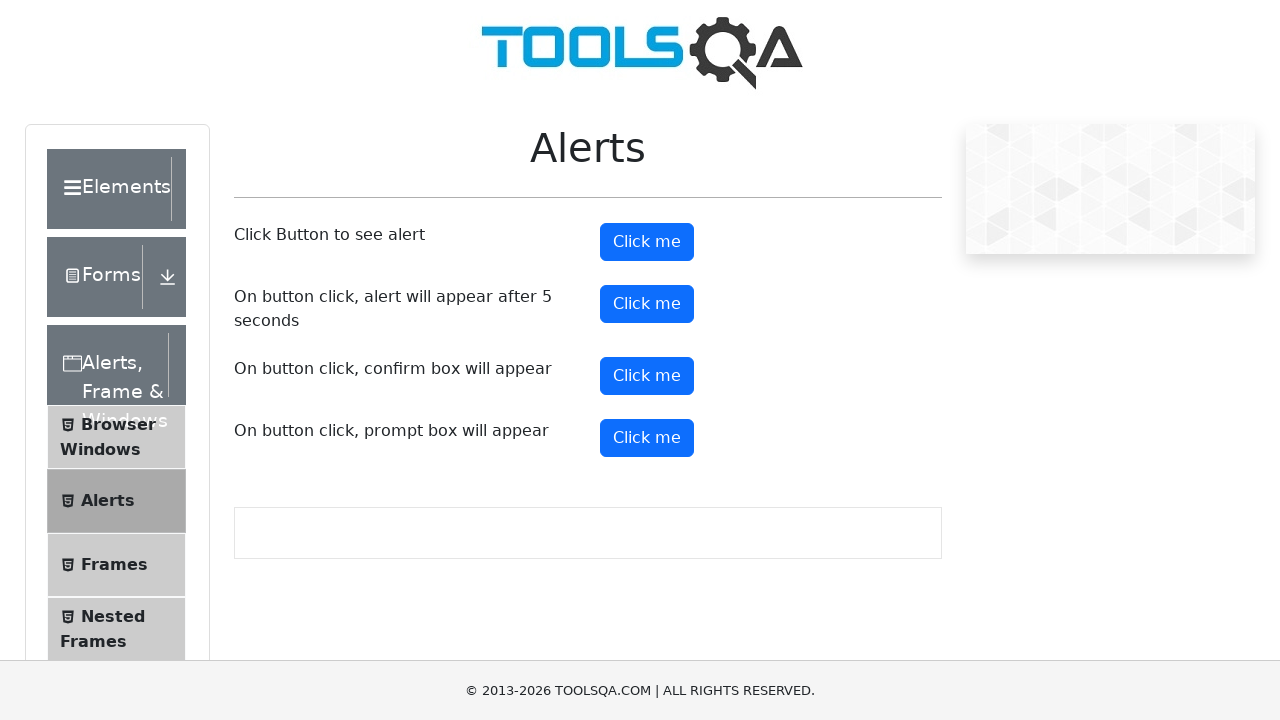

Clicked confirm button to trigger dialog at (647, 376) on xpath=//button[@id="confirmButton"]
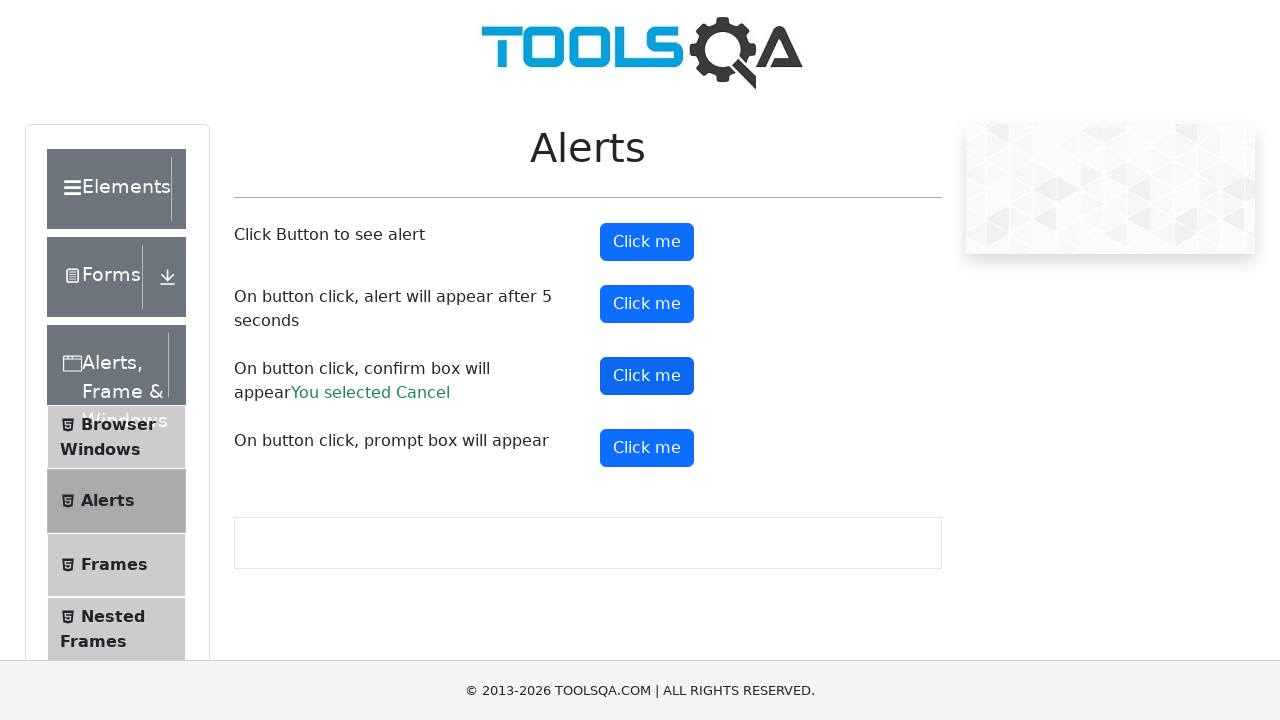

Confirm result appeared after dismissing dialog
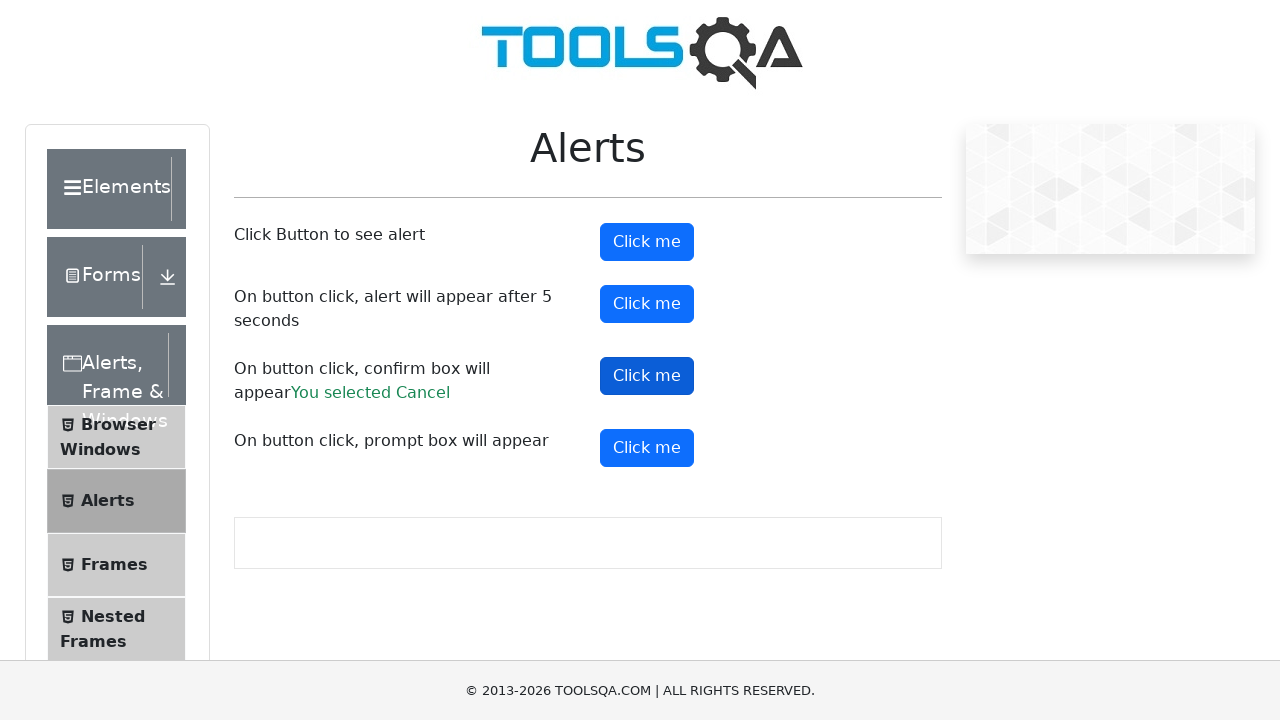

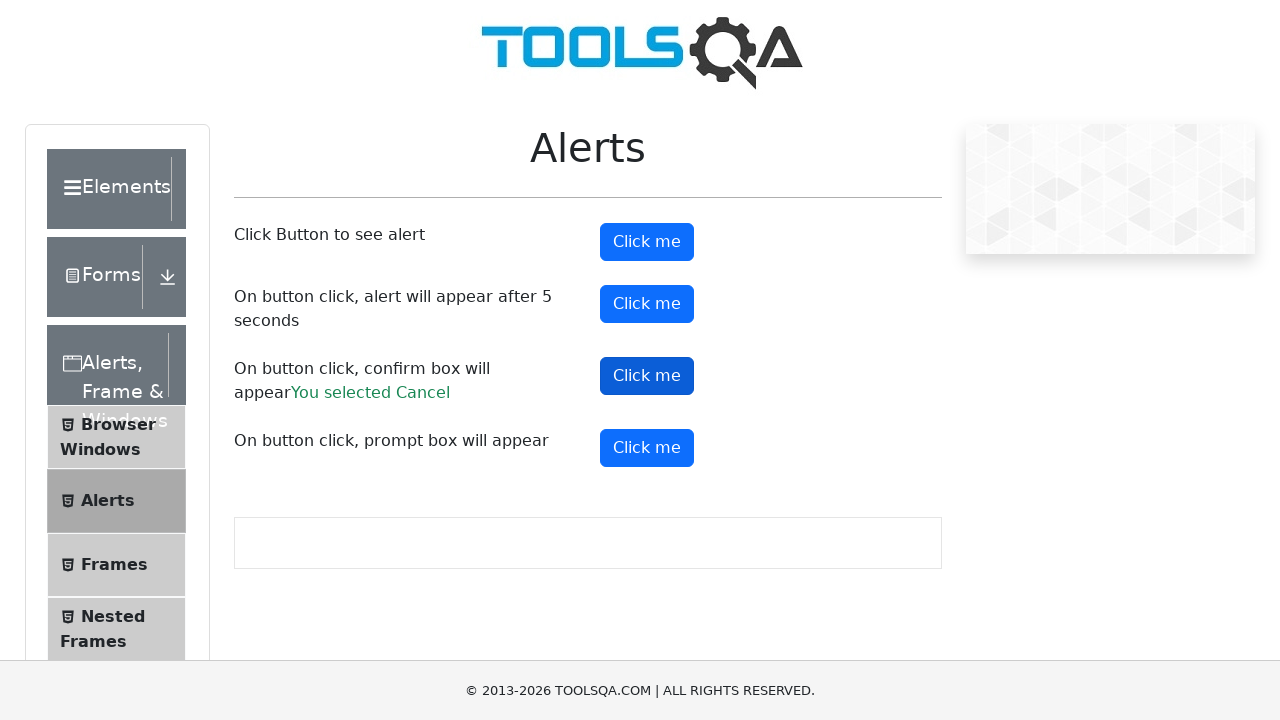